Tests dropdown selection and radio button interaction by selecting "Teacher" from a dropdown, clicking a user radio button, and confirming a dialog

Starting URL: https://rahulshettyacademy.com/loginpagePractise/

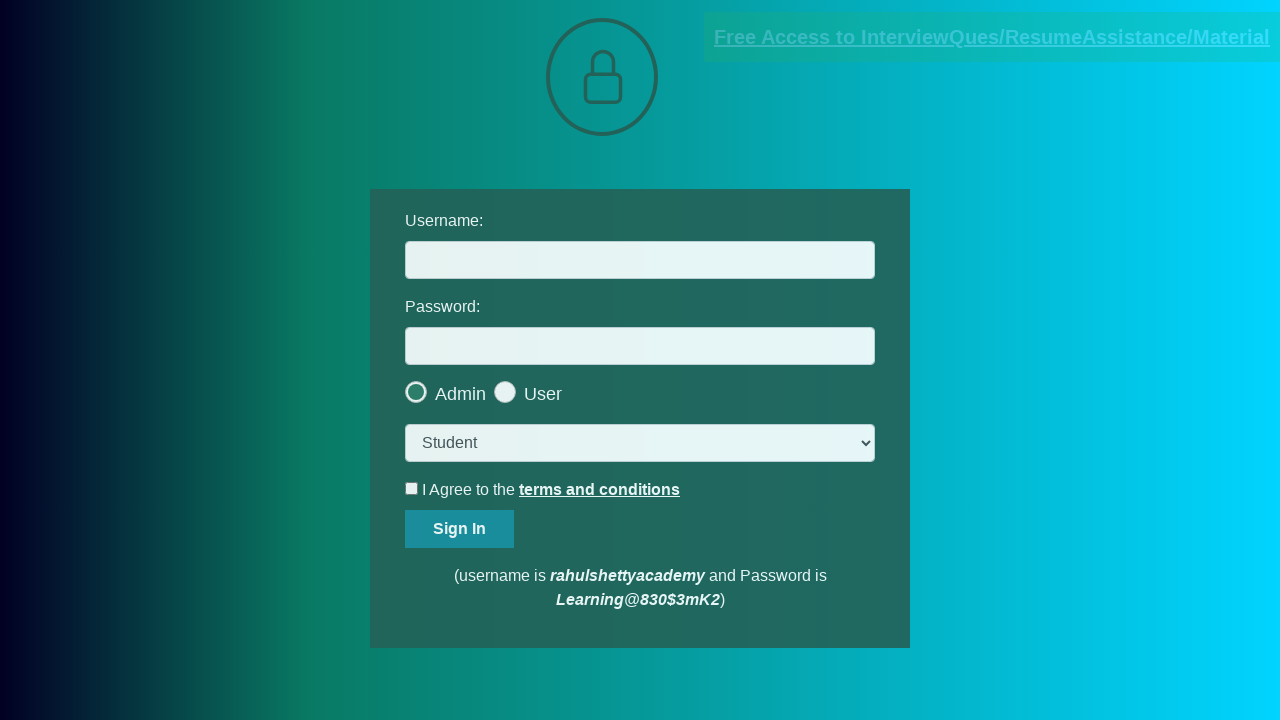

Selected 'Teacher' from the dropdown menu on select[class=form-control]
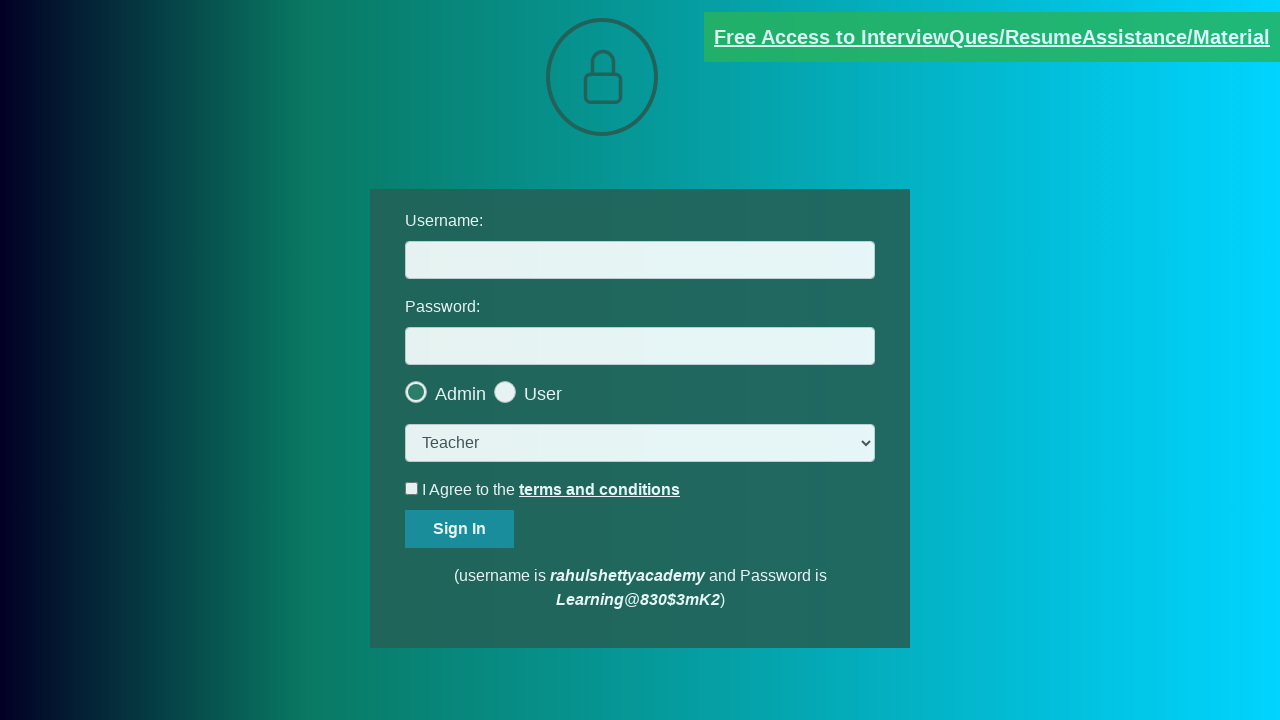

Clicked the user radio button at (568, 387) on input[value='user']
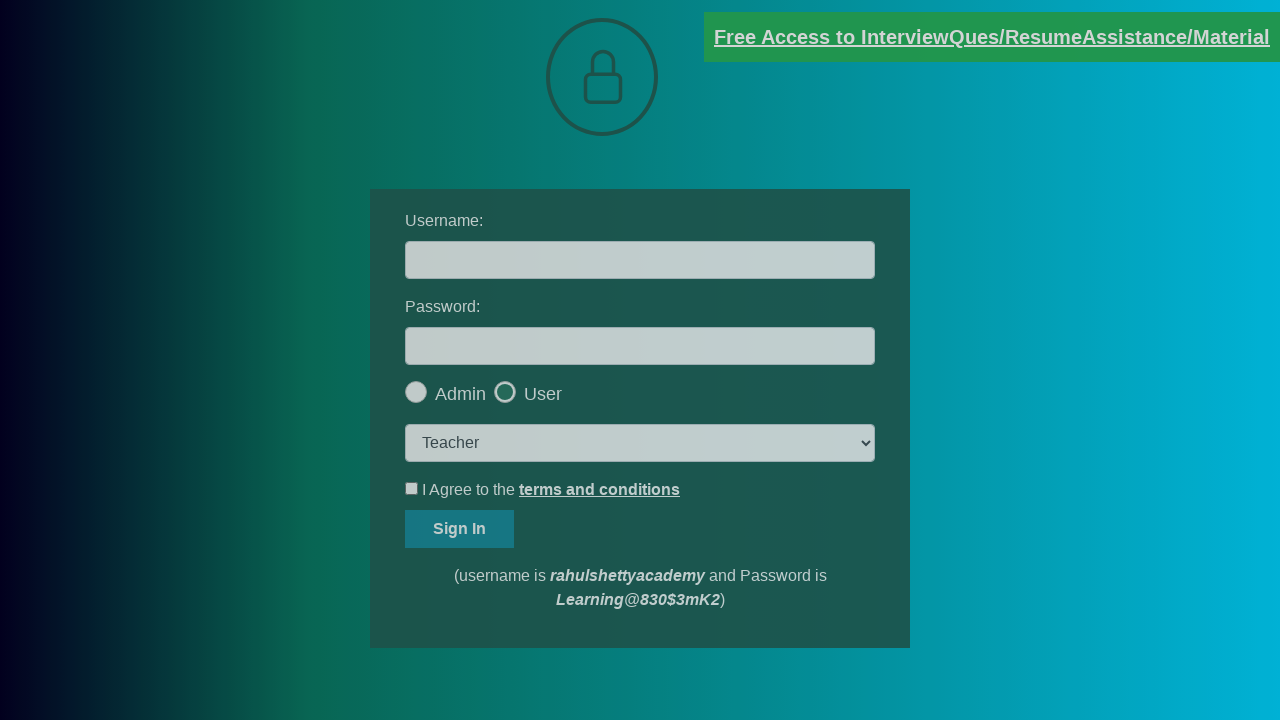

Clicked the okay button to confirm the dialog at (698, 144) on #okayBtn
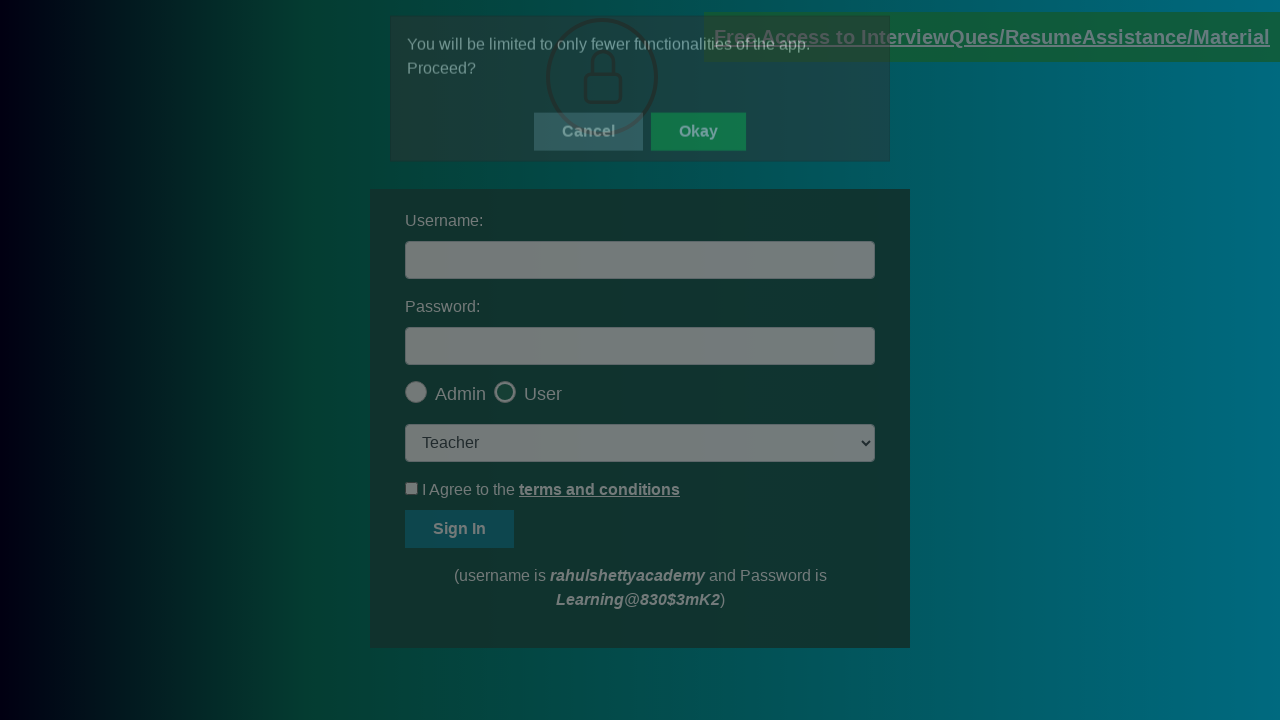

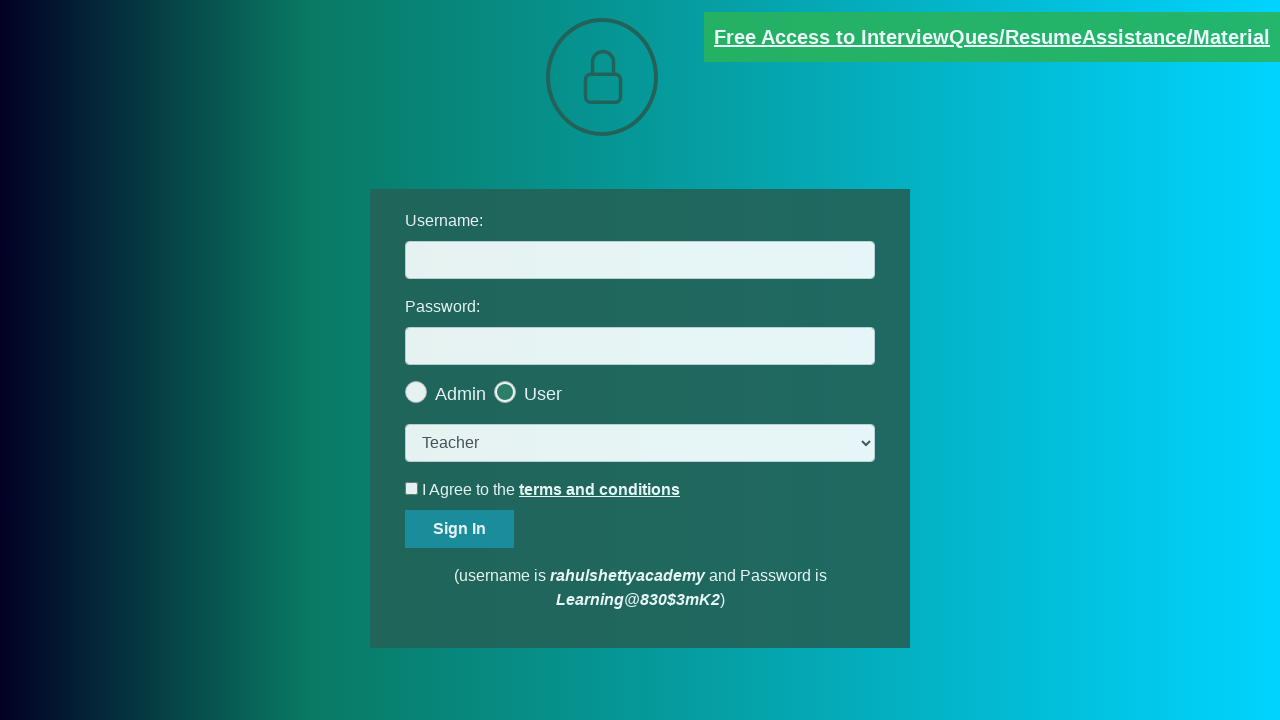